Tests browser navigation commands by navigating to GitHub, then using browser back, forward, and refresh functions

Starting URL: https://github.com/

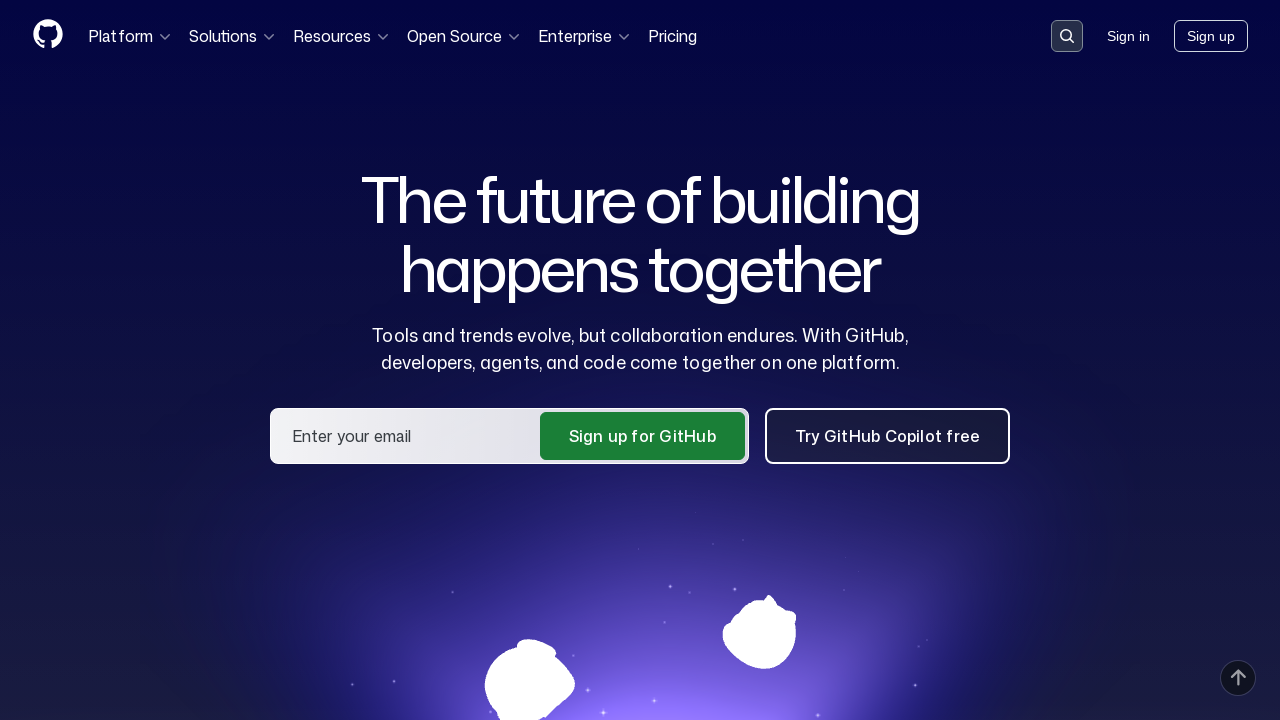

Navigated back to previous page
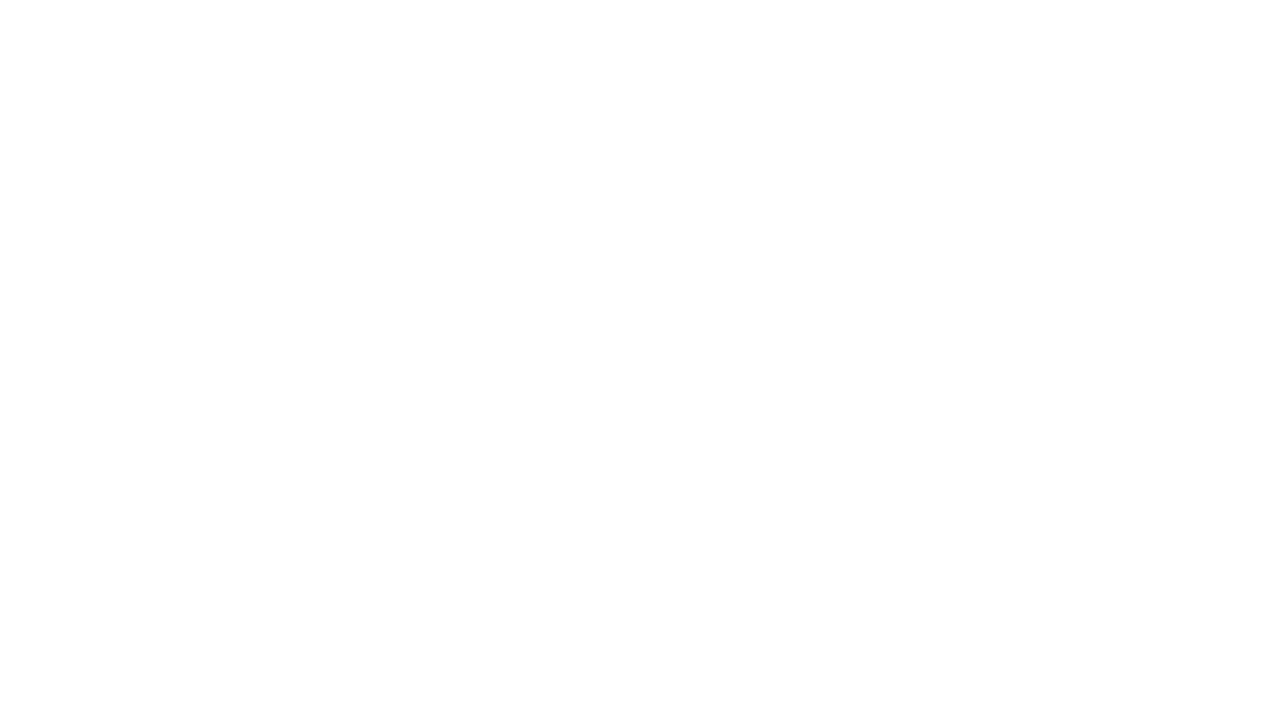

Navigated forward to next page
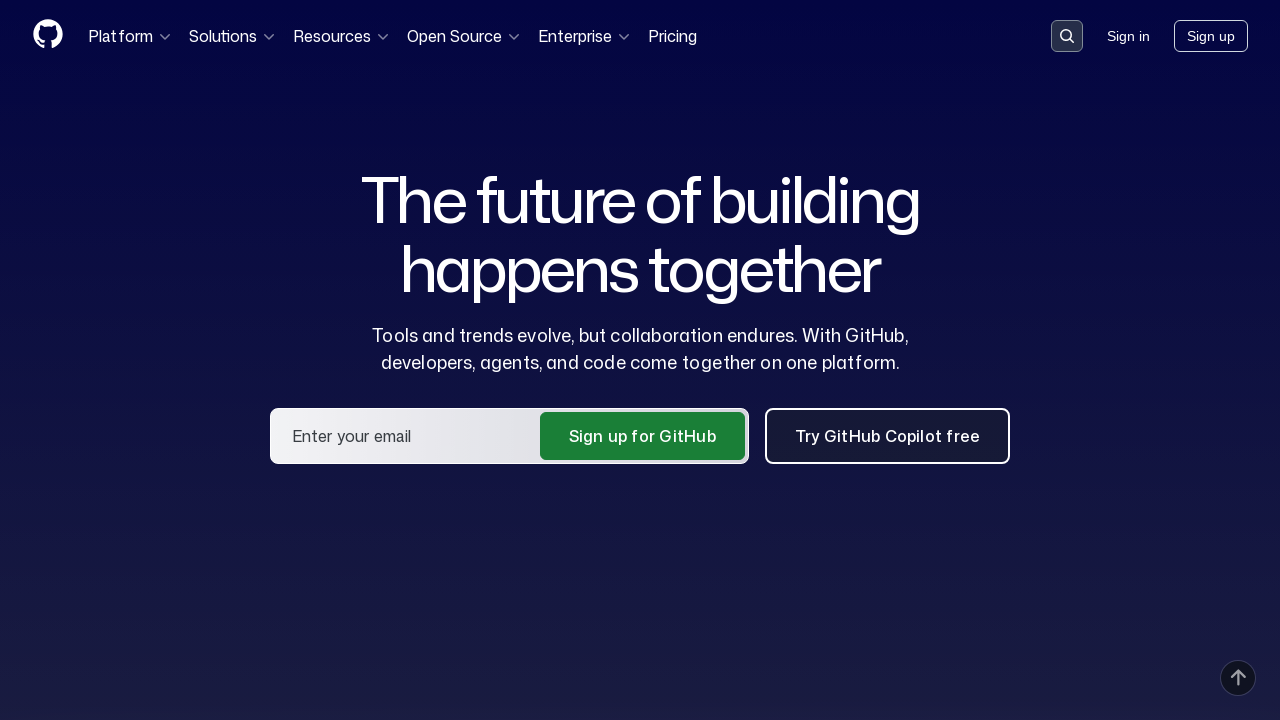

Refreshed the current page
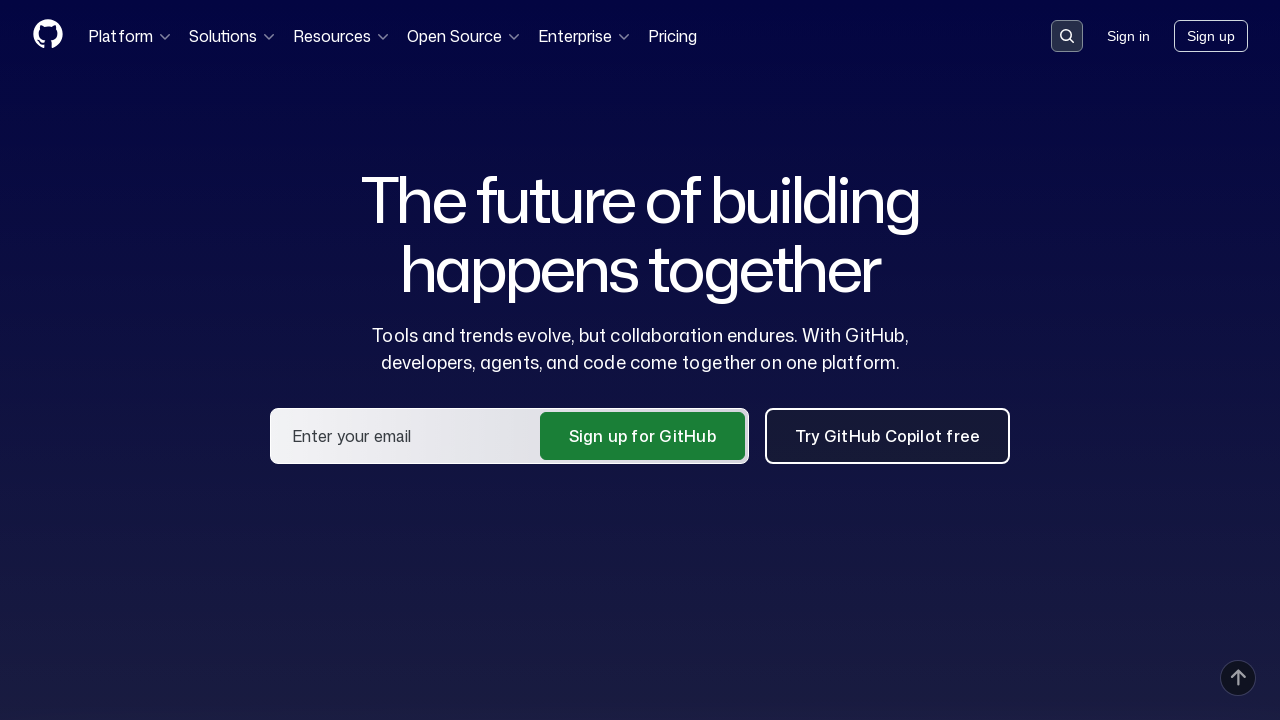

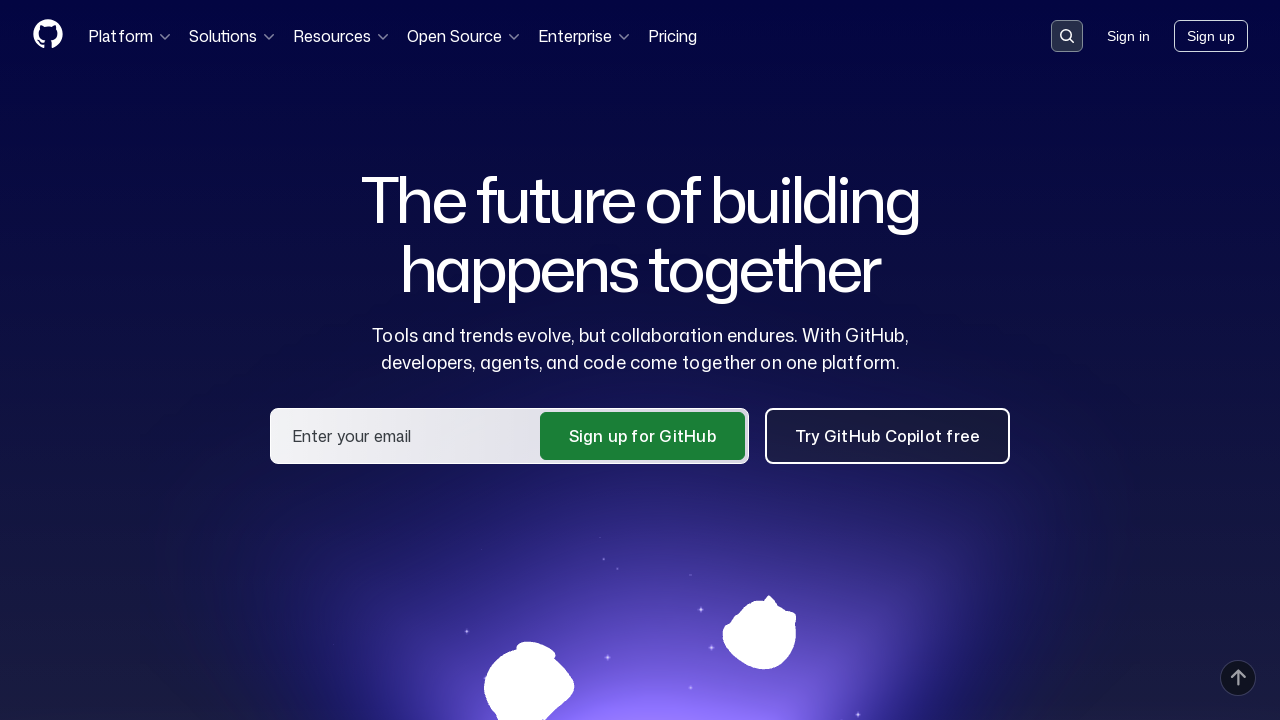